Tests dynamic loading with explicit wait for Hello World text visibility

Starting URL: https://the-internet.herokuapp.com/dynamic_loading/2

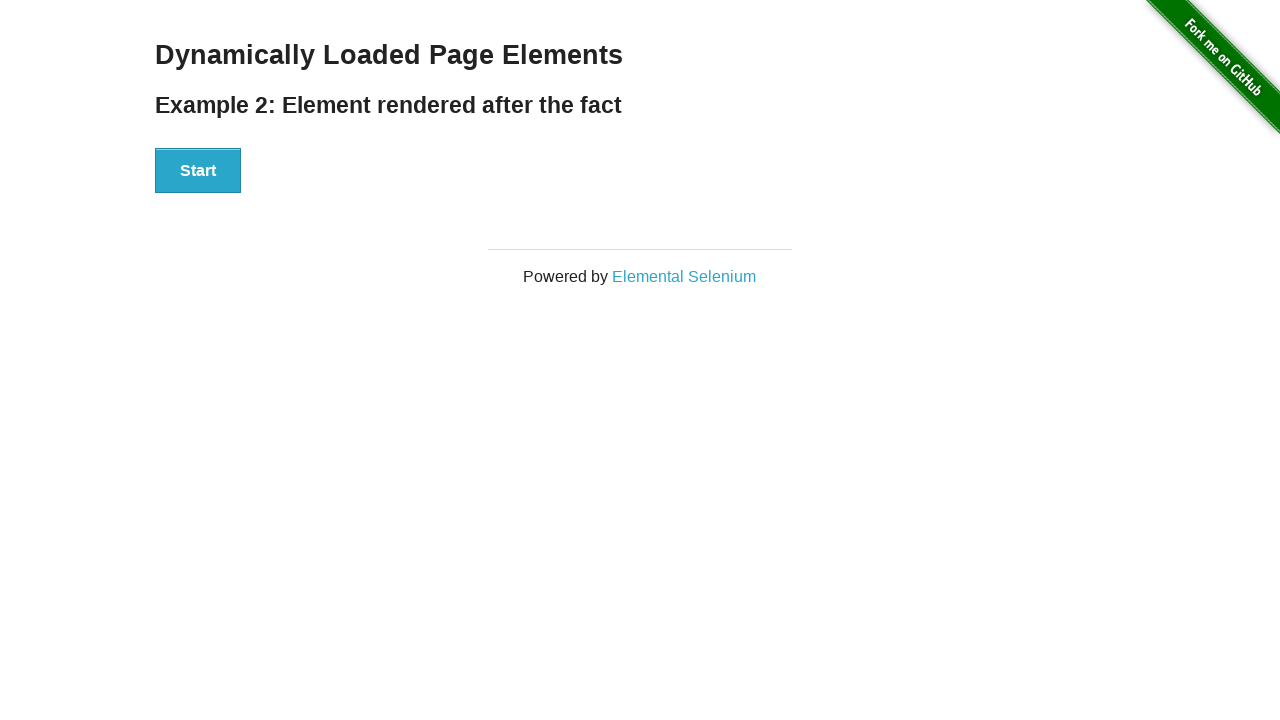

Clicked the Start button at (198, 171) on xpath=//button[text()='Start']
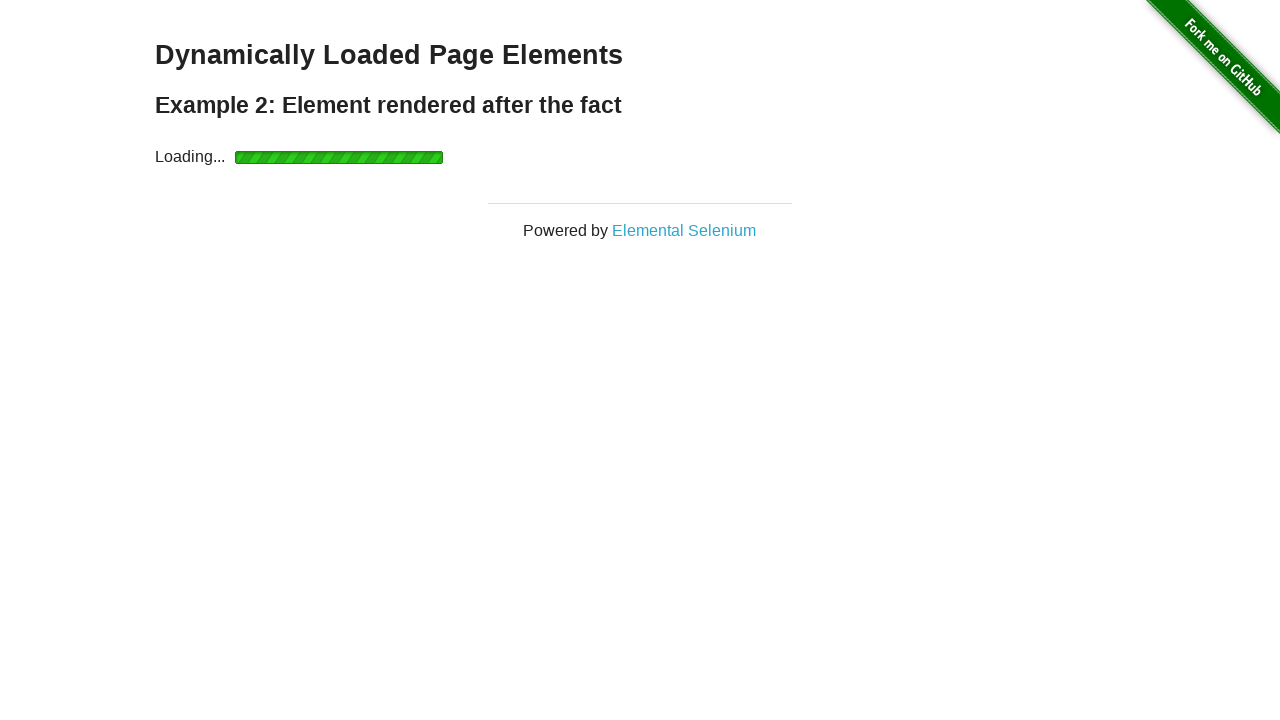

Waited for 'Hello World!' text to become visible
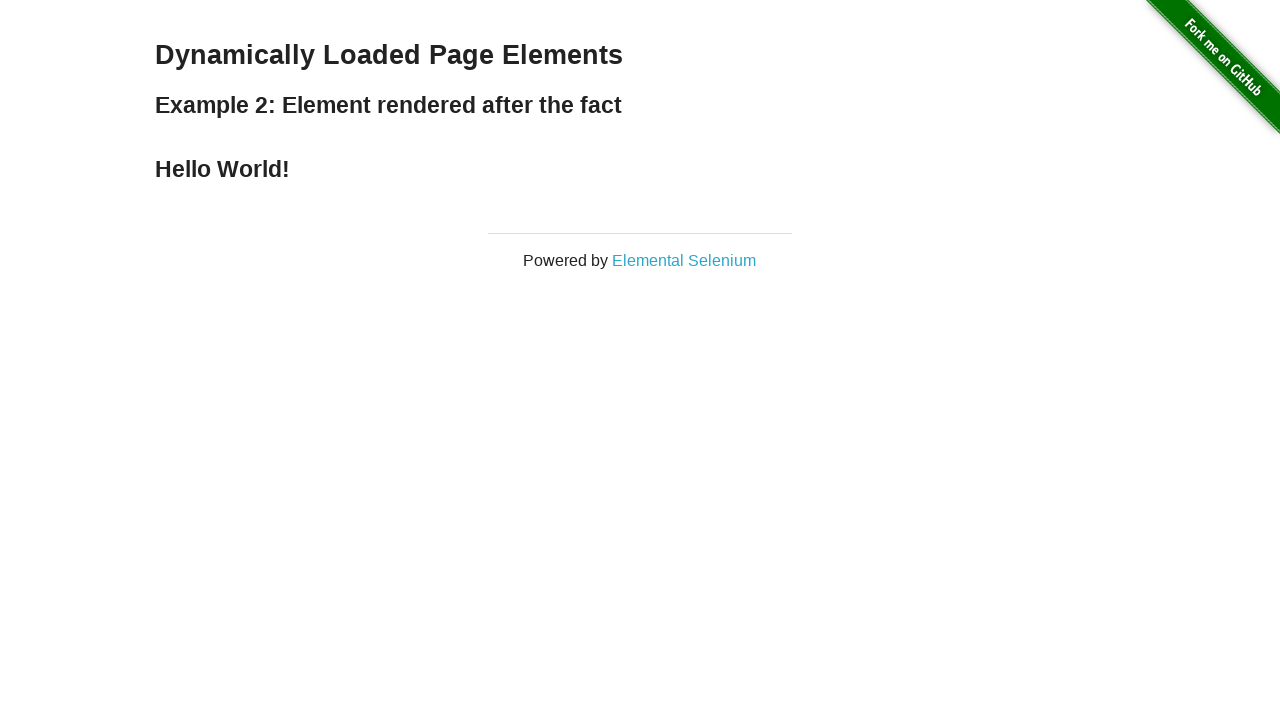

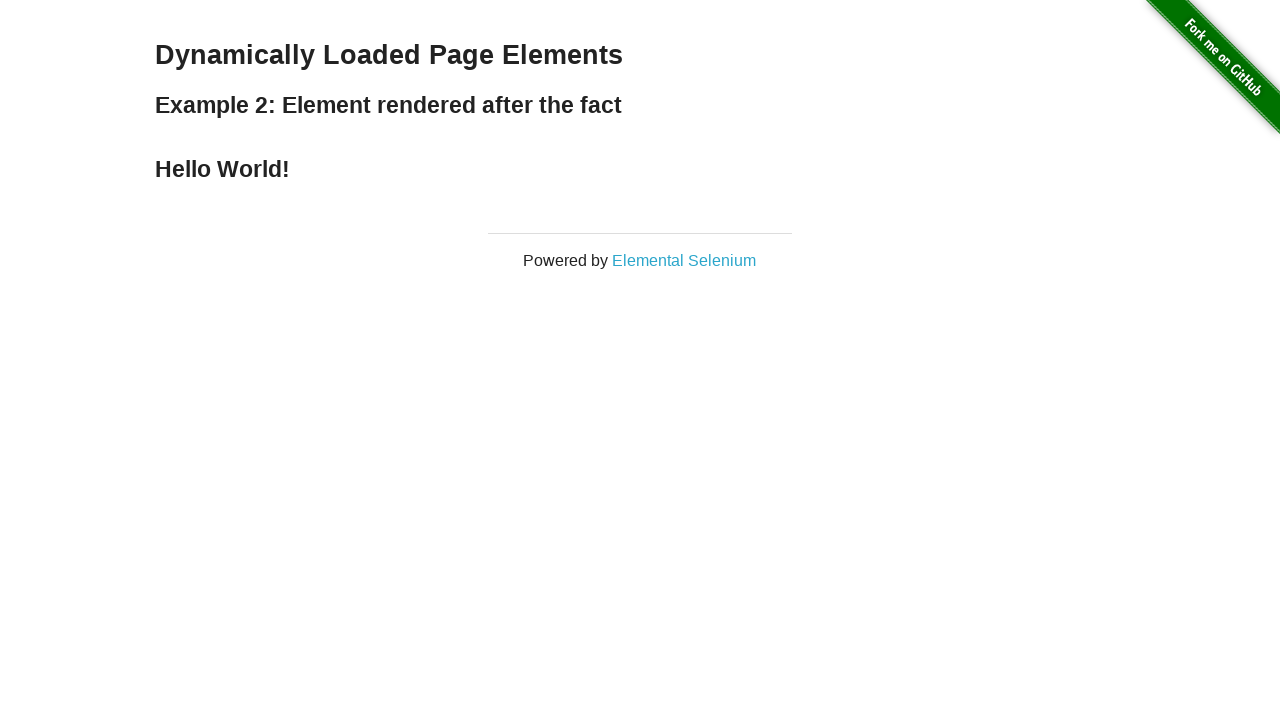